Tests triangle identifier with sides 3, 6, 3 which should return "Not a Triangle" error since these sides cannot form a valid triangle.

Starting URL: https://testpages.eviltester.com/styled/apps/triangle/triangle001.html

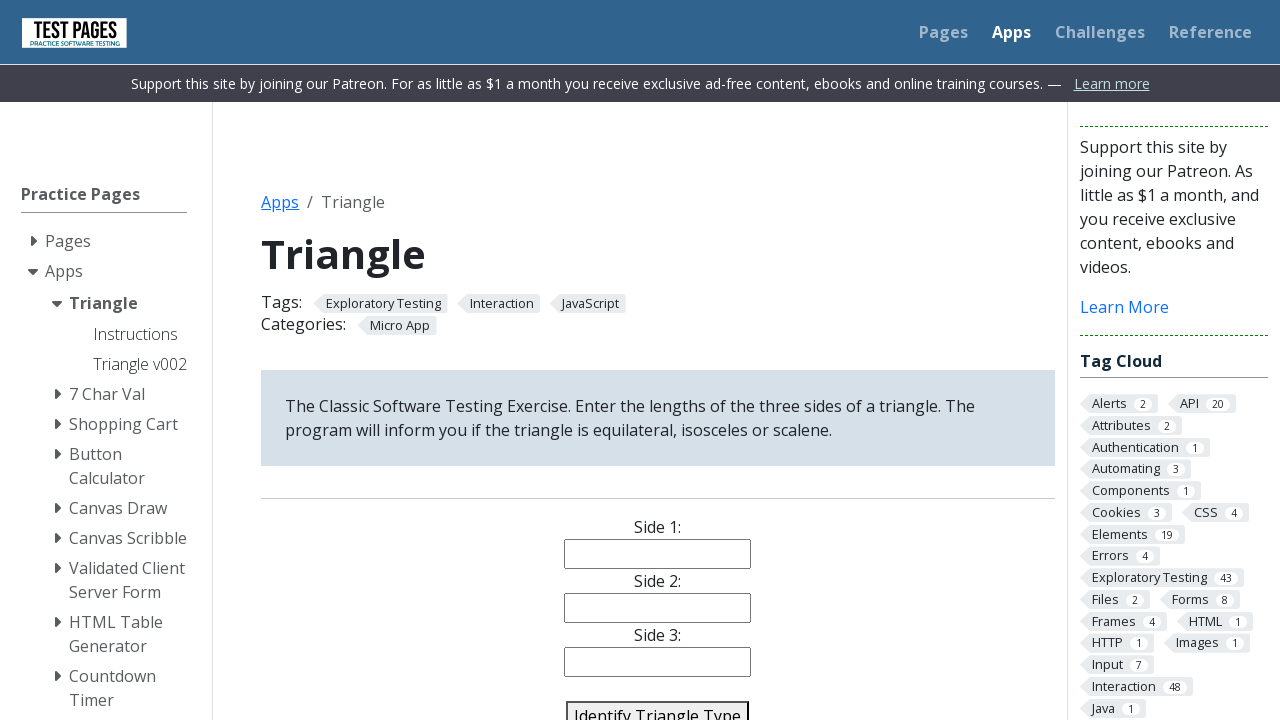

Filled side 1 input with value '3' on #side1
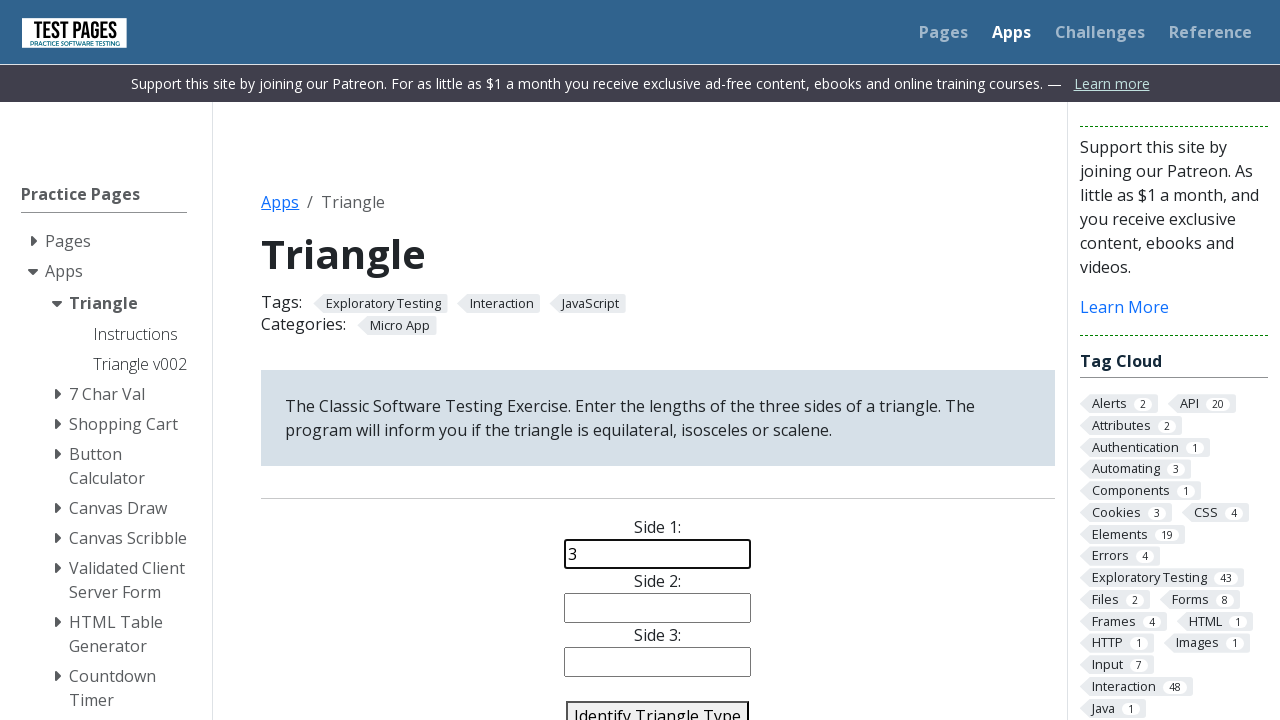

Filled side 2 input with value '6' on #side2
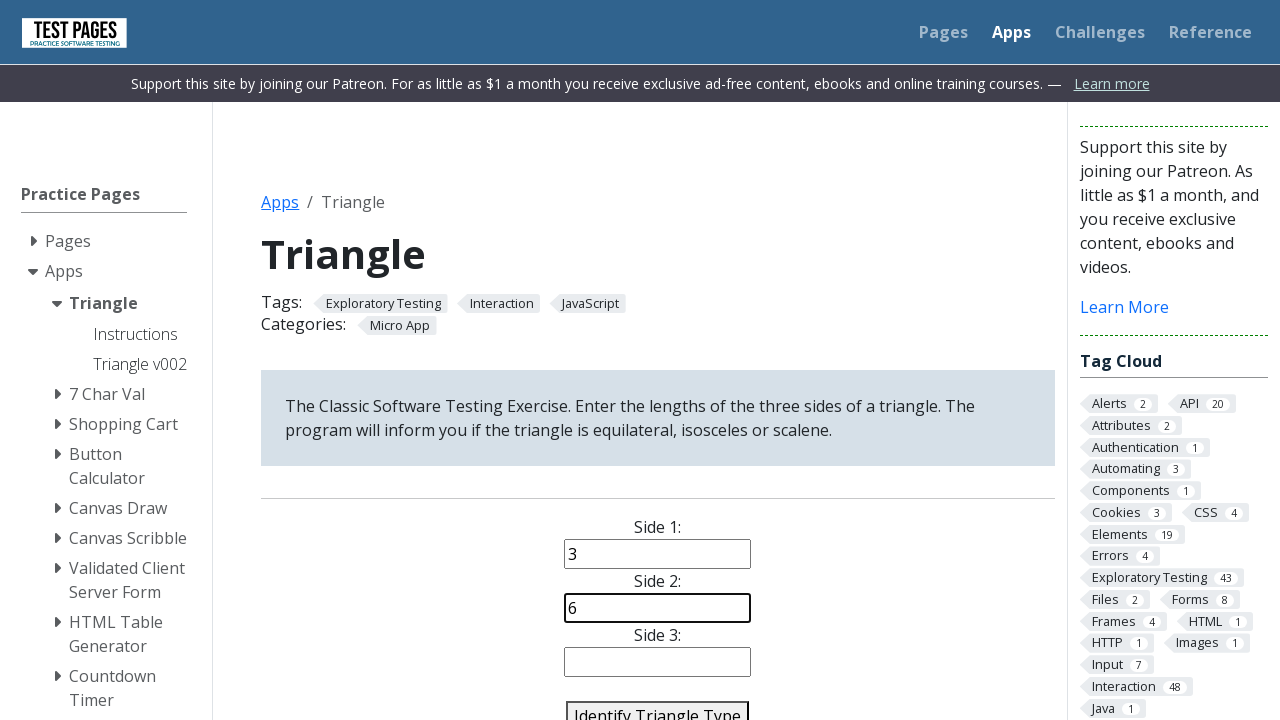

Filled side 3 input with value '3' on #side3
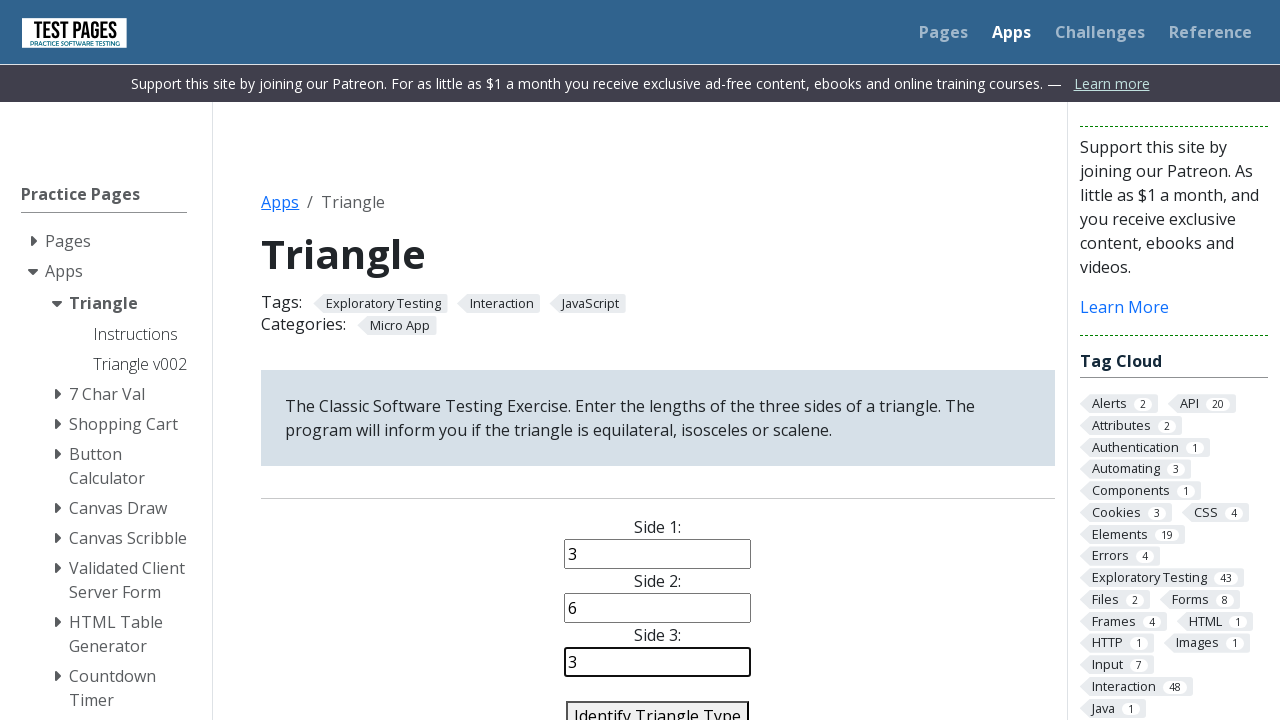

Clicked identify triangle button to test sides 3, 6, 3 at (658, 705) on #identify-triangle-action
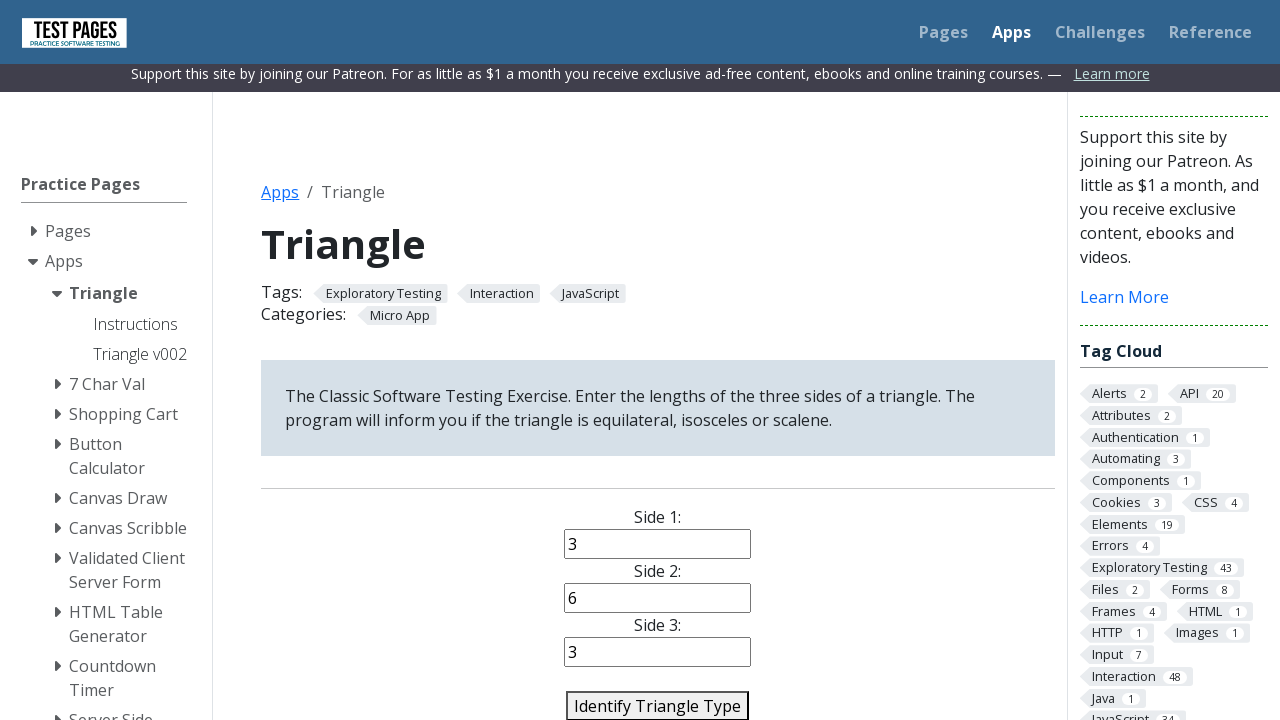

Triangle result appeared showing 'Not a Triangle' error for invalid sides
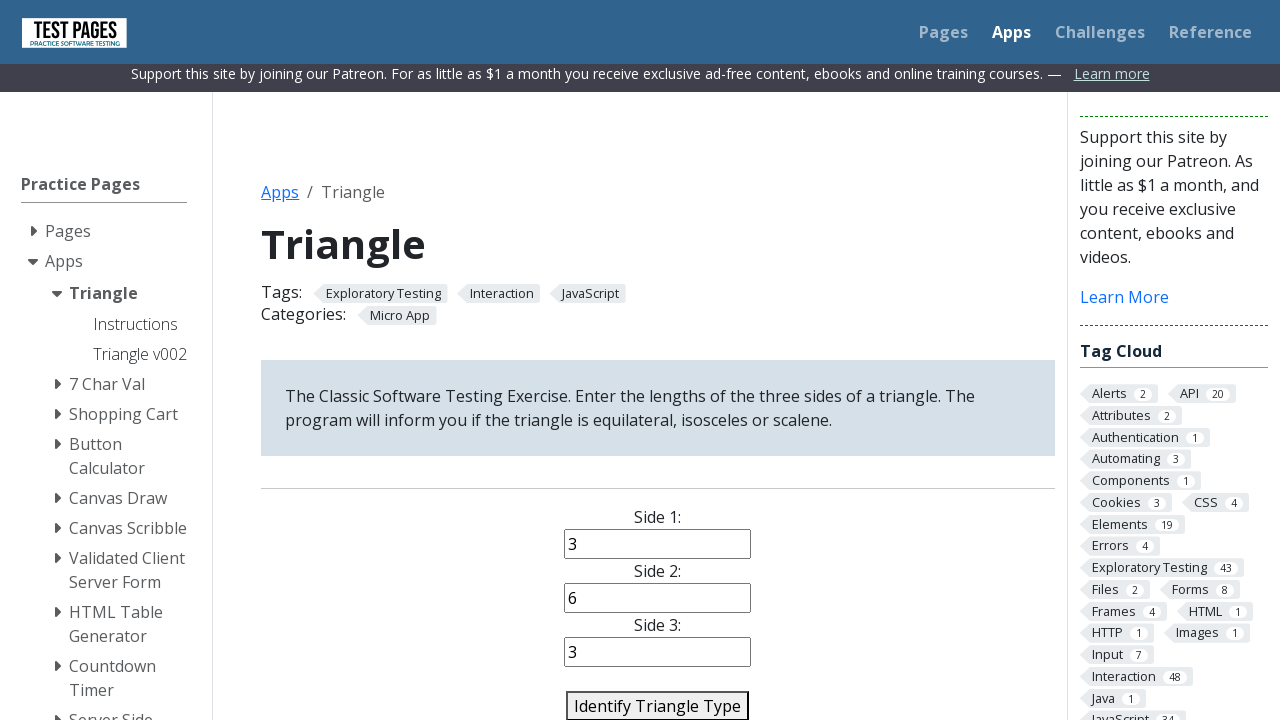

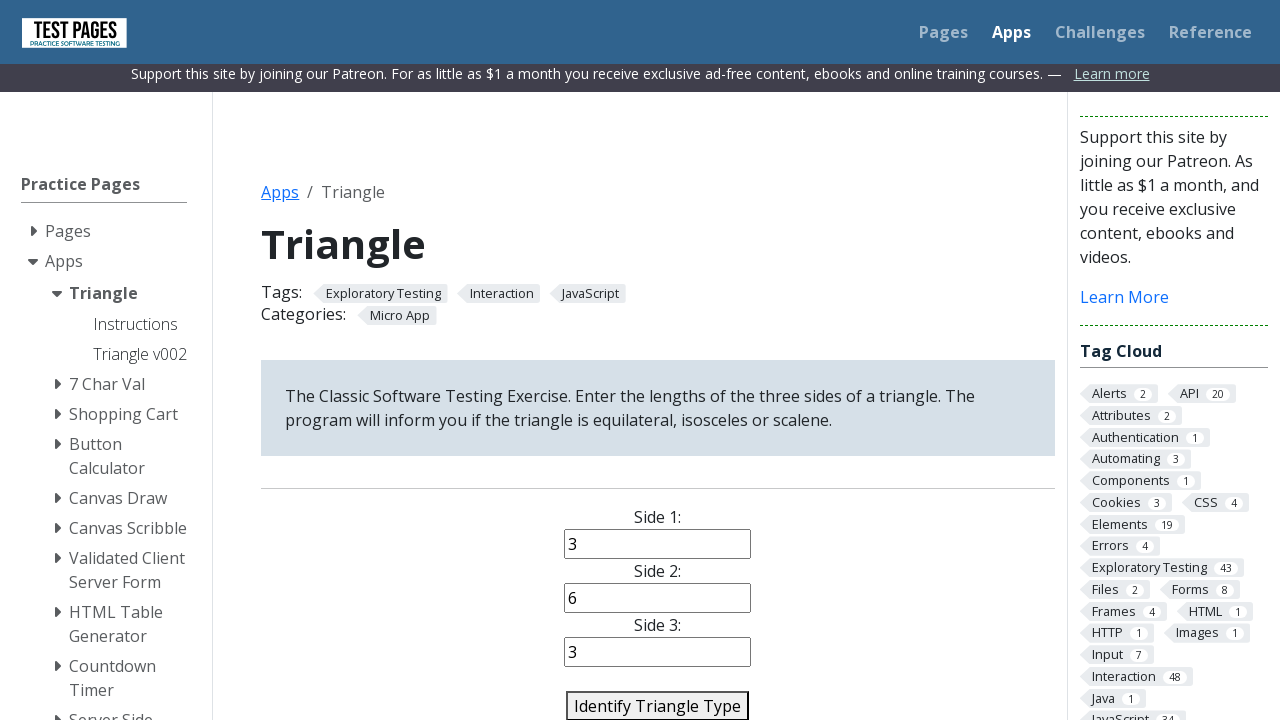